Tests various UI interactions on a practice page including selecting from a dropdown, clicking radio buttons, checking/unchecking checkboxes, and verifying element attributes

Starting URL: https://rahulshettyacademy.com/loginpagePractise/

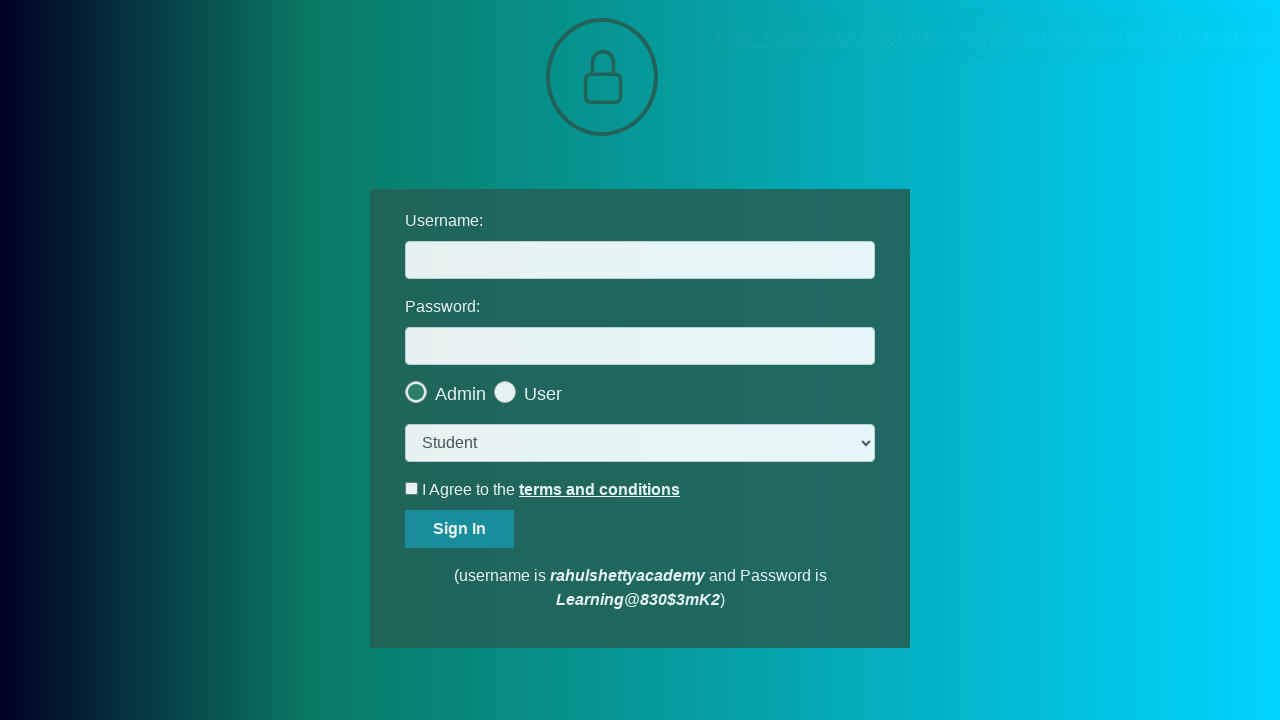

Selected 'teach' option from dropdown on select.form-control
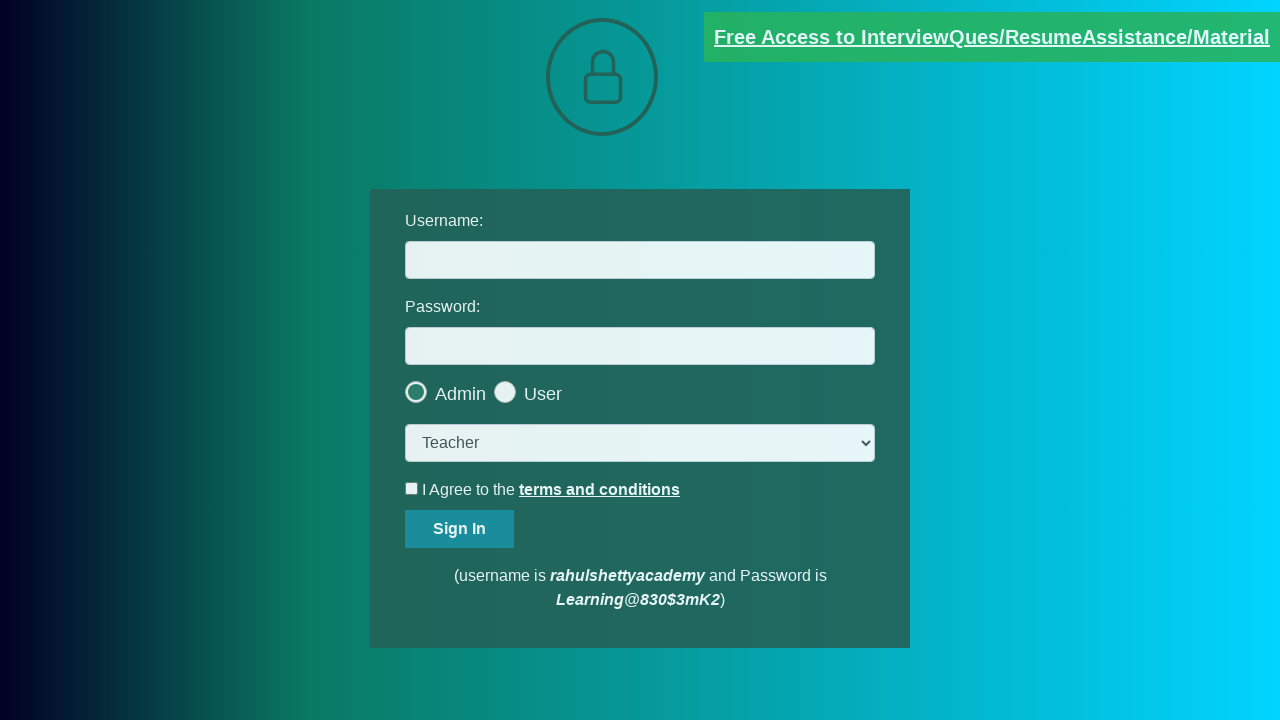

Clicked the last radio button at (543, 394) on .radiotextsty >> nth=-1
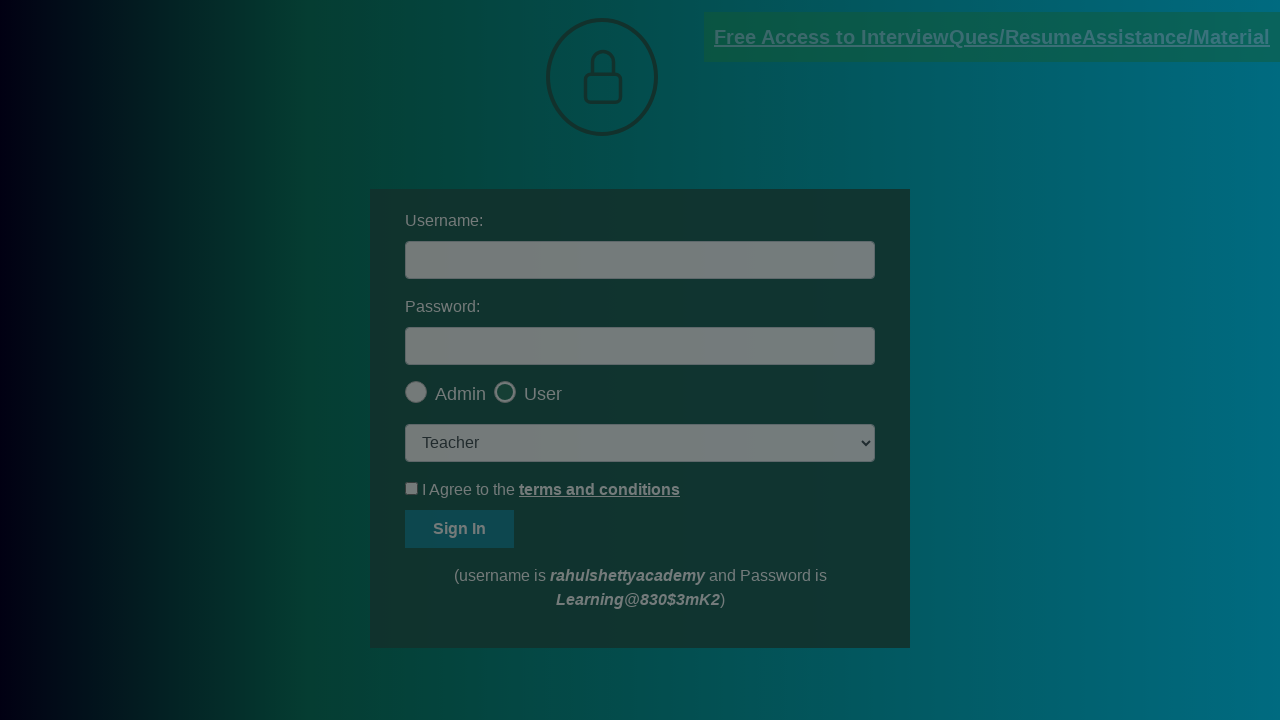

Clicked OK button on popup at (698, 144) on #okayBtn
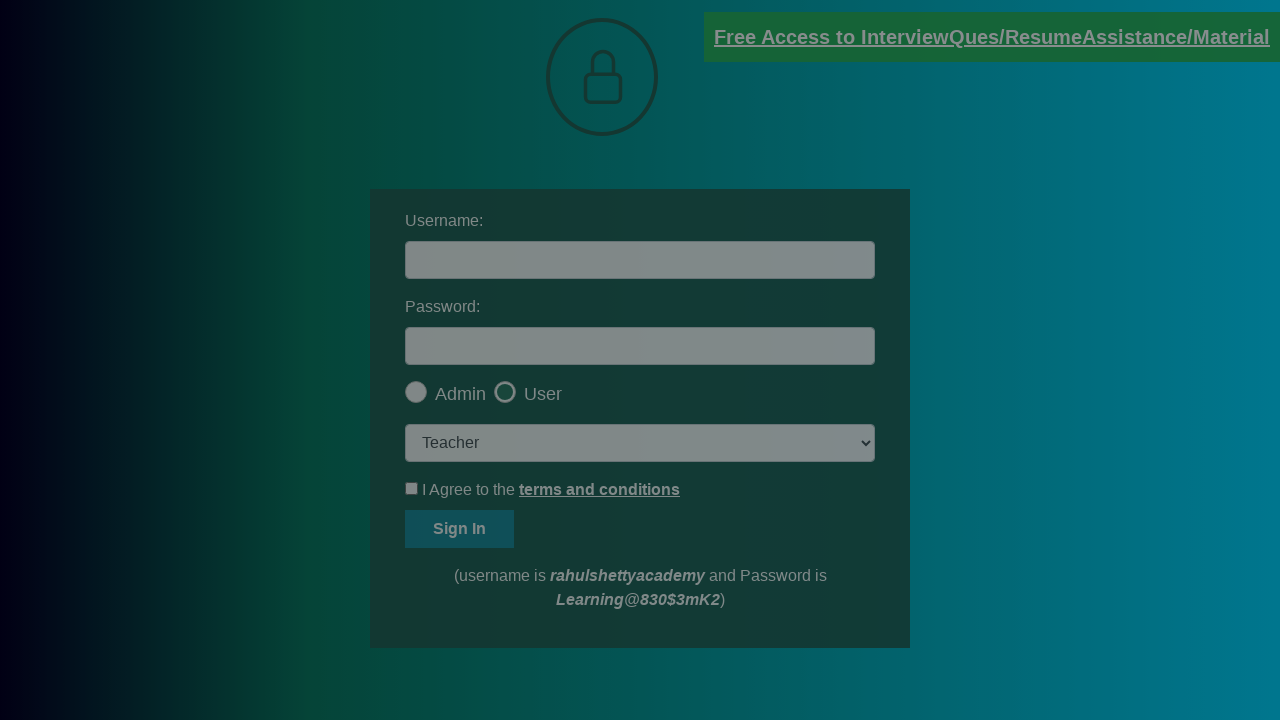

Verified that the last radio button is checked
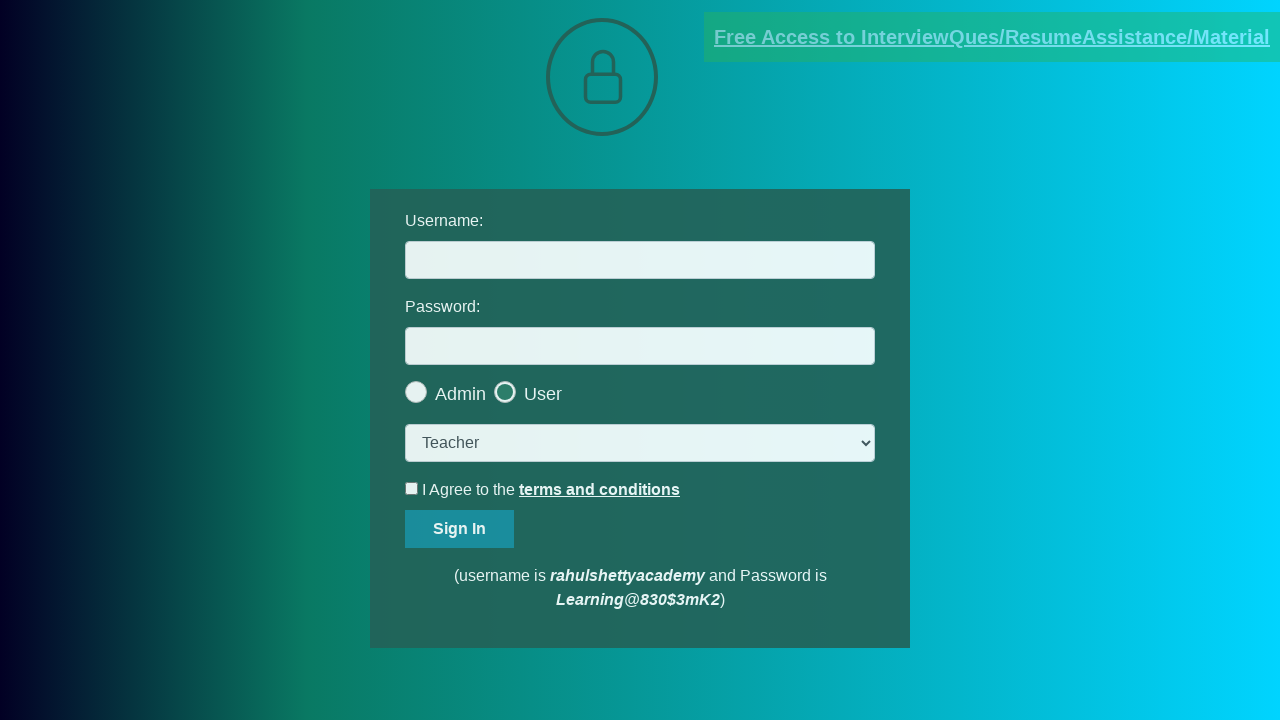

Checked the terms checkbox at (412, 488) on internal:role=checkbox[name="terms"i]
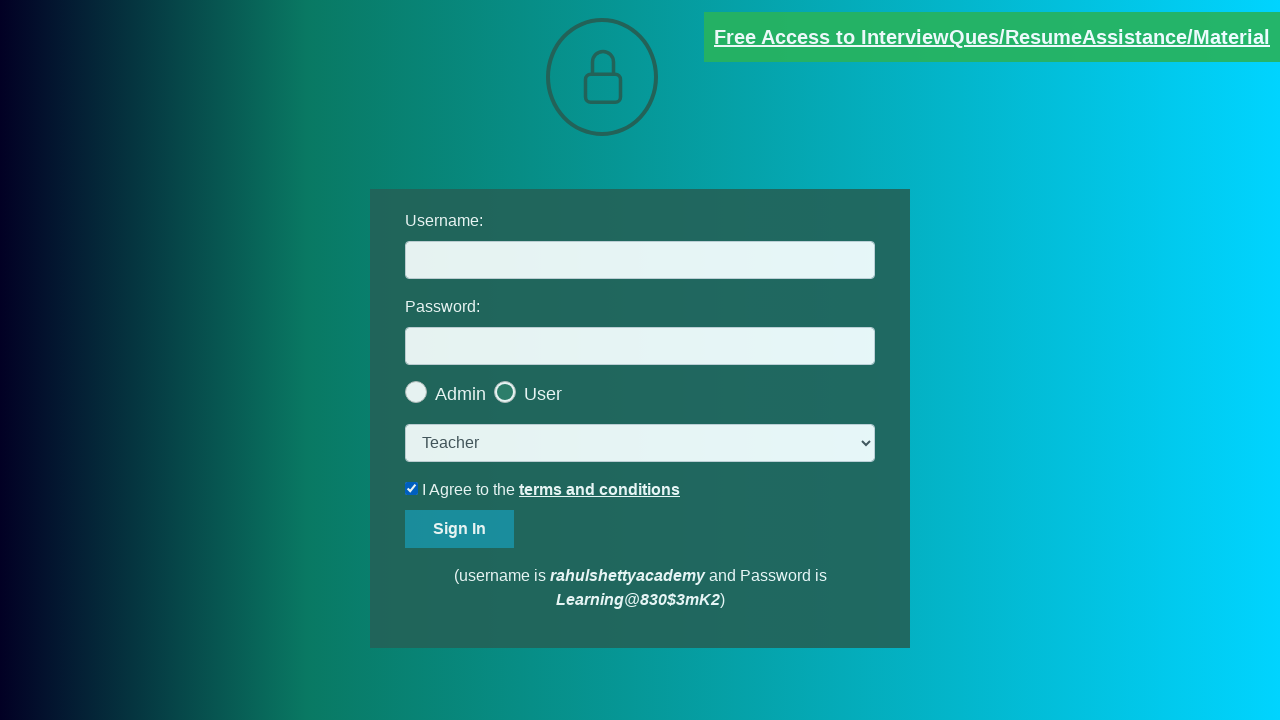

Verified that the terms checkbox is checked
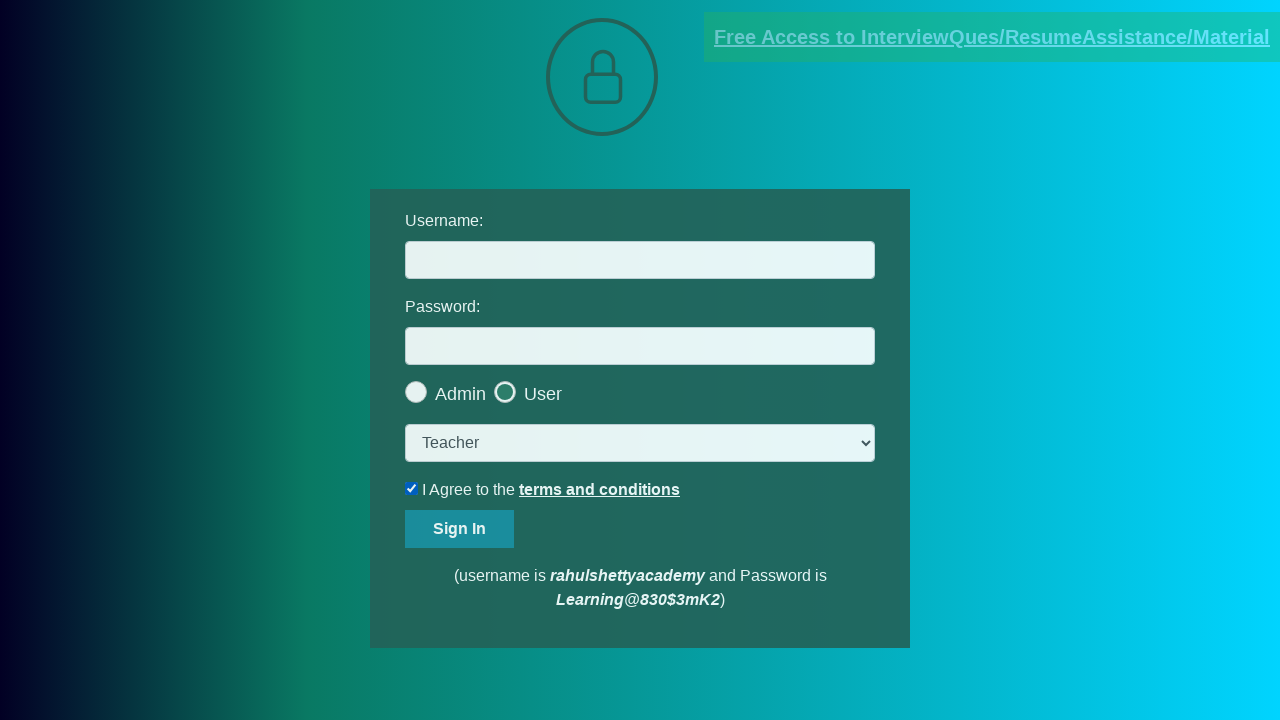

Unchecked the terms checkbox at (412, 488) on internal:role=checkbox[name="terms"i]
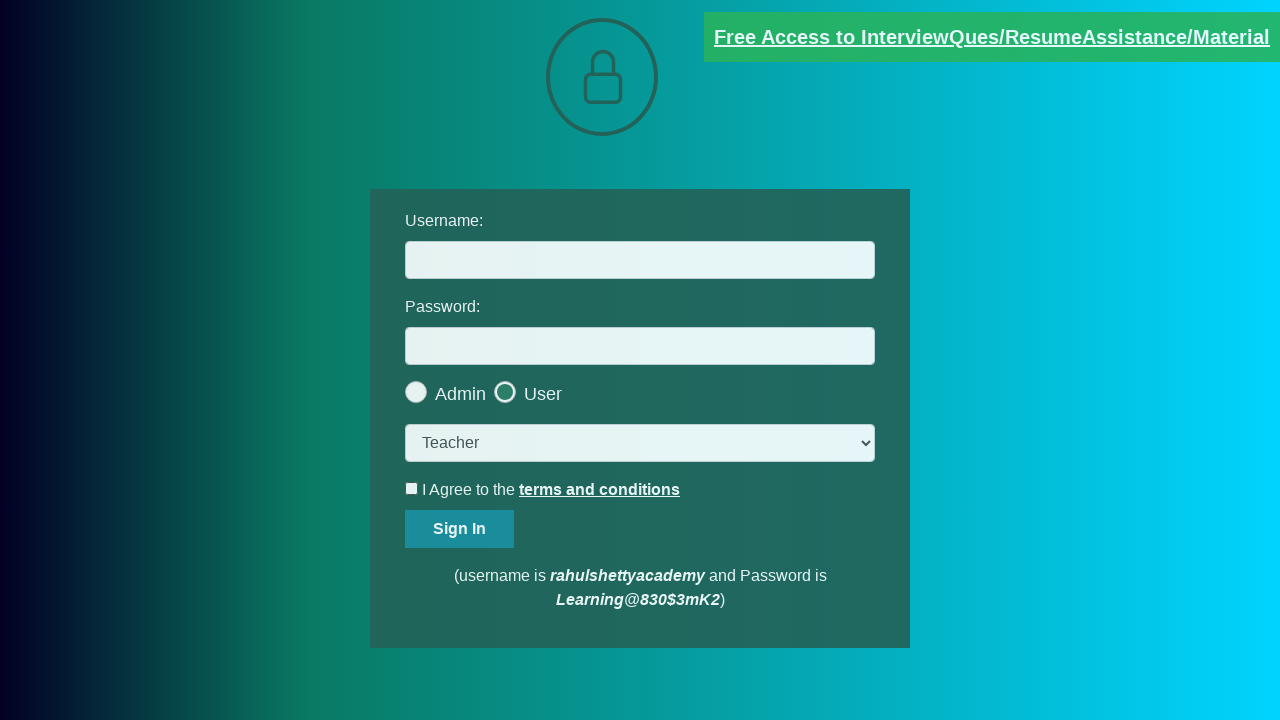

Verified that the terms checkbox is unchecked
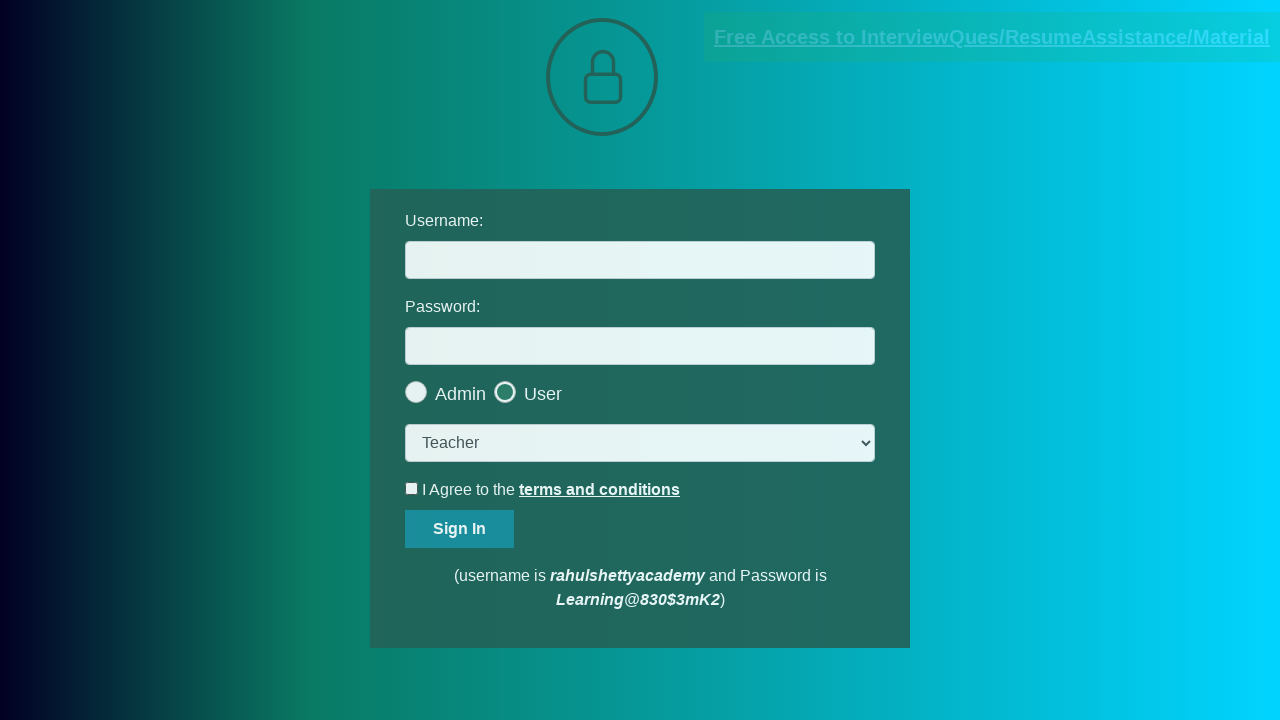

Verified that blinking link has correct 'blinkingText' class attribute
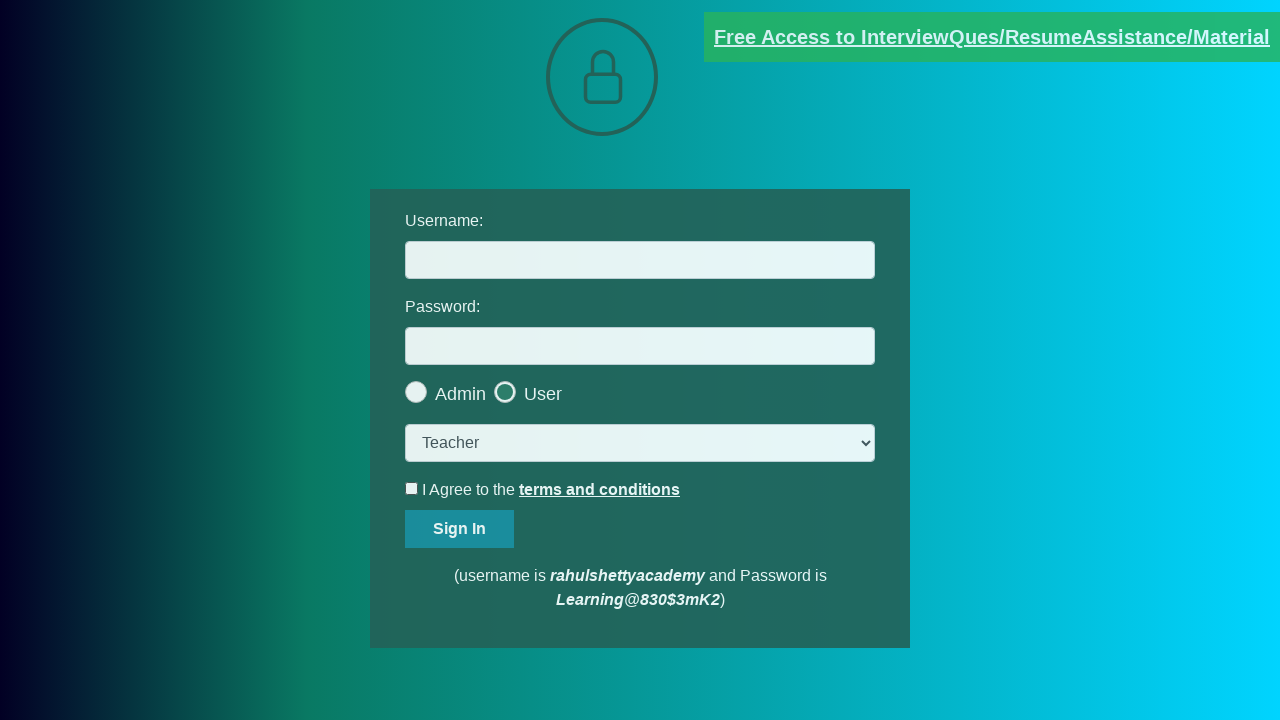

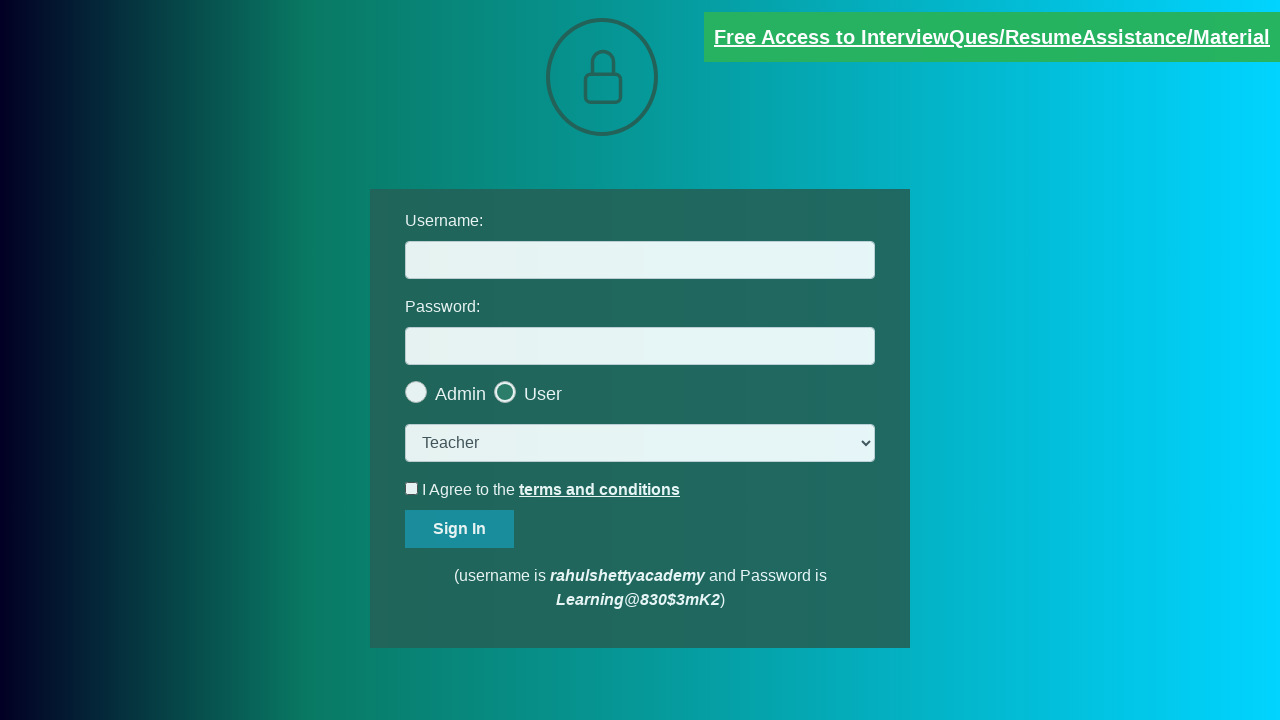